Navigates to DuckDuckGo homepage and waits for the page to load

Starting URL: https://duckduckgo.com

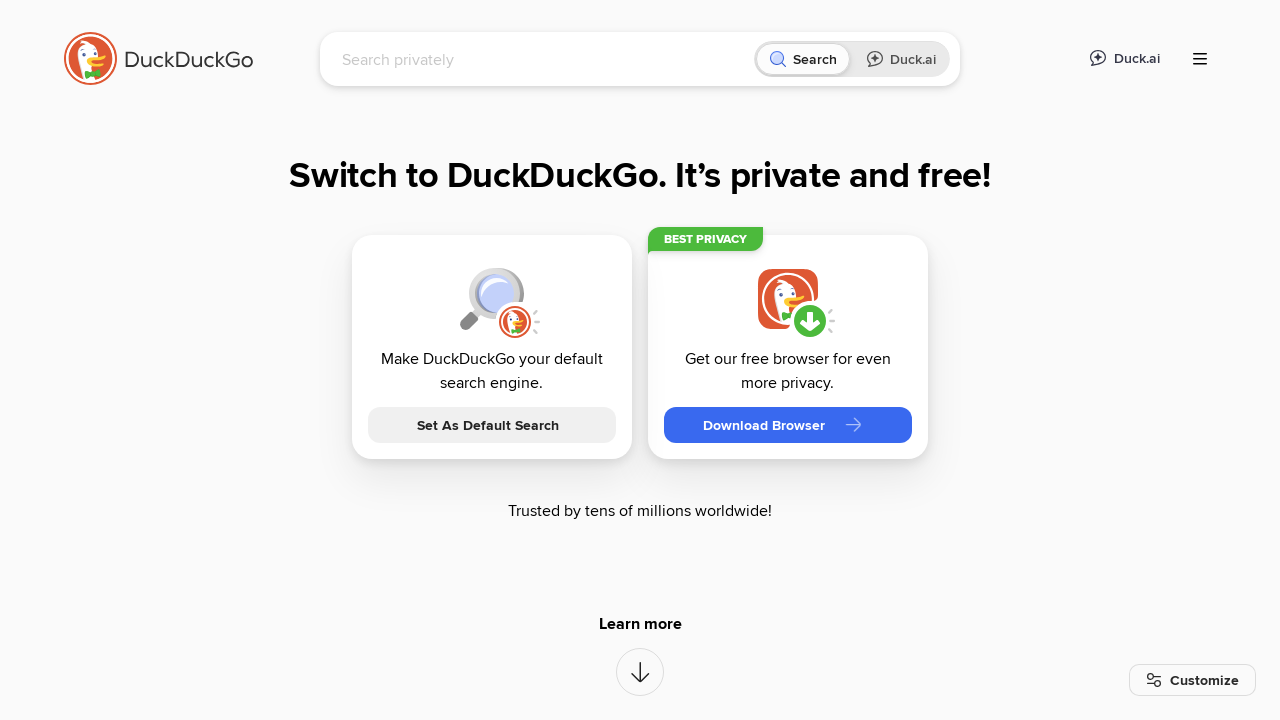

Waited for DuckDuckGo homepage to load with networkidle state
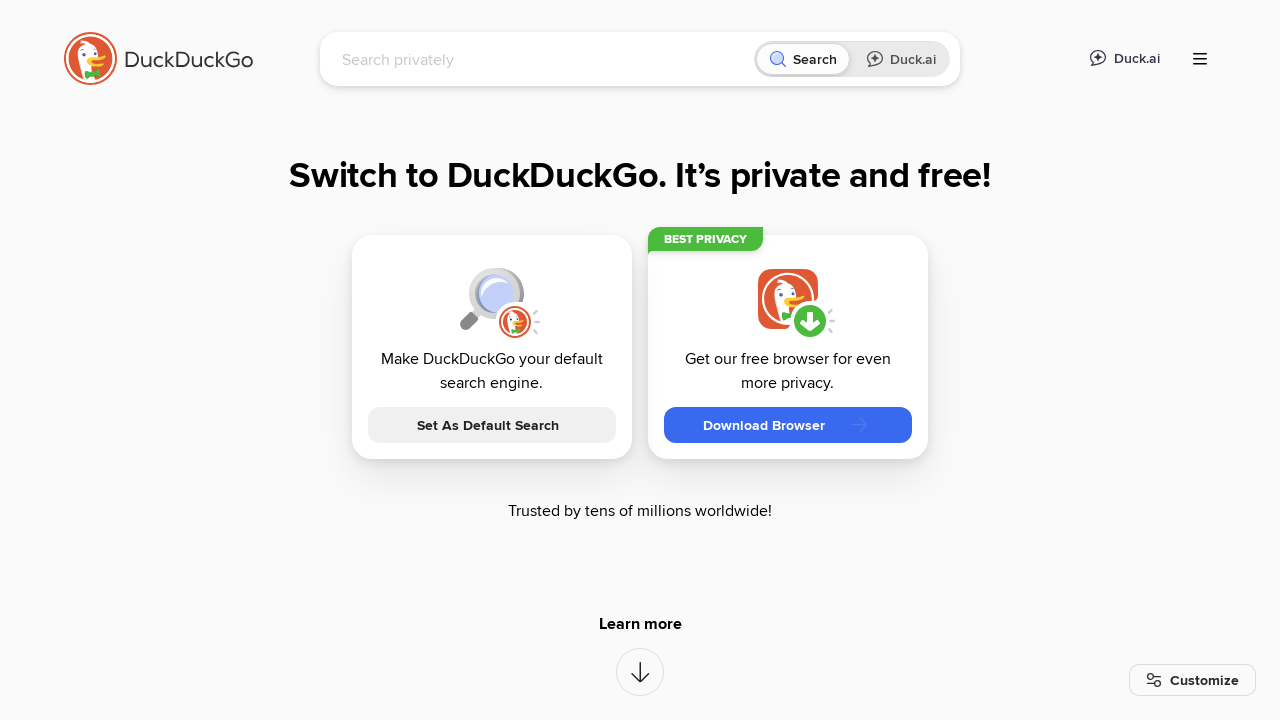

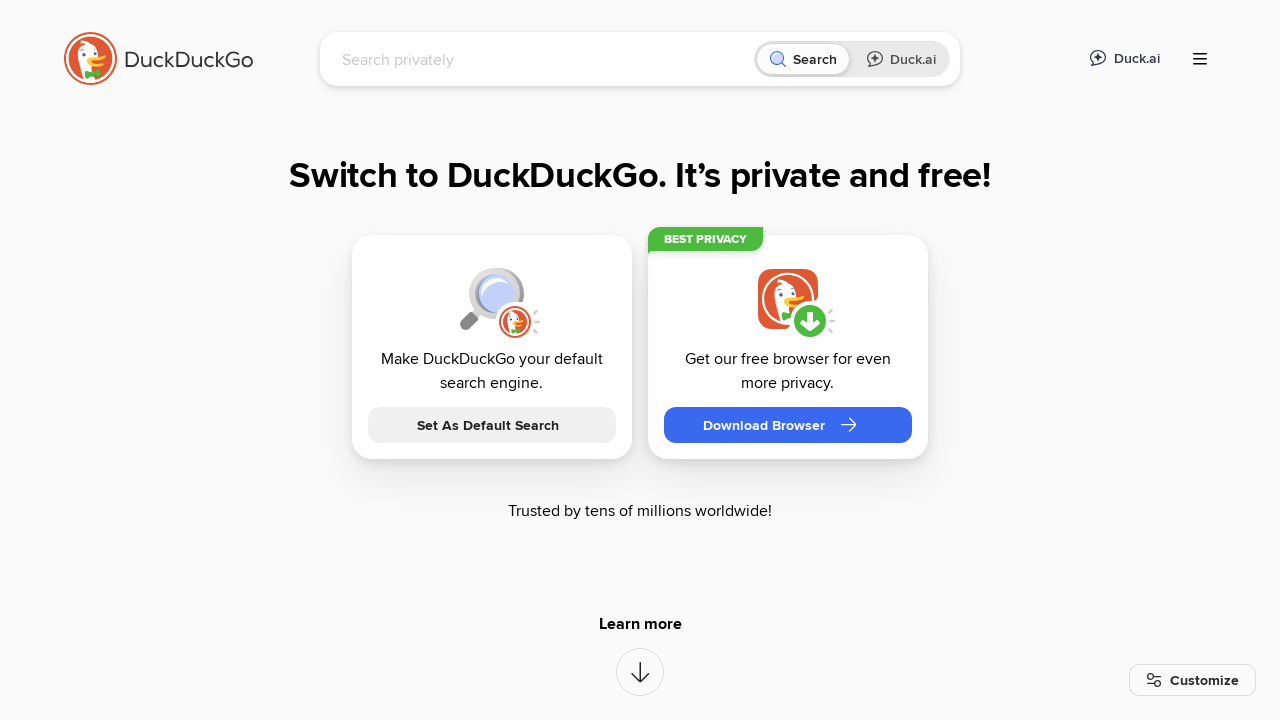